Tests drag and drop functionality on jQuery UI demo page by switching to an iframe and dragging an element onto a drop target

Starting URL: https://jqueryui.com/droppable/

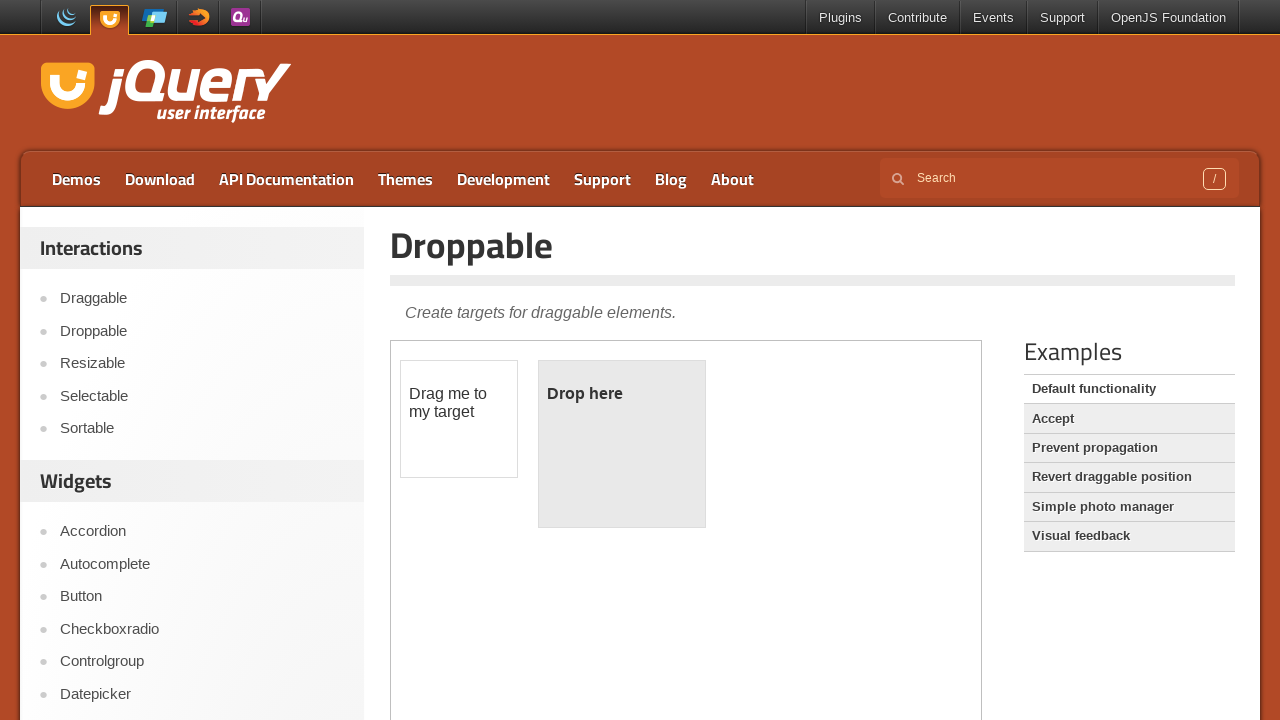

Navigated to jQuery UI droppable demo page
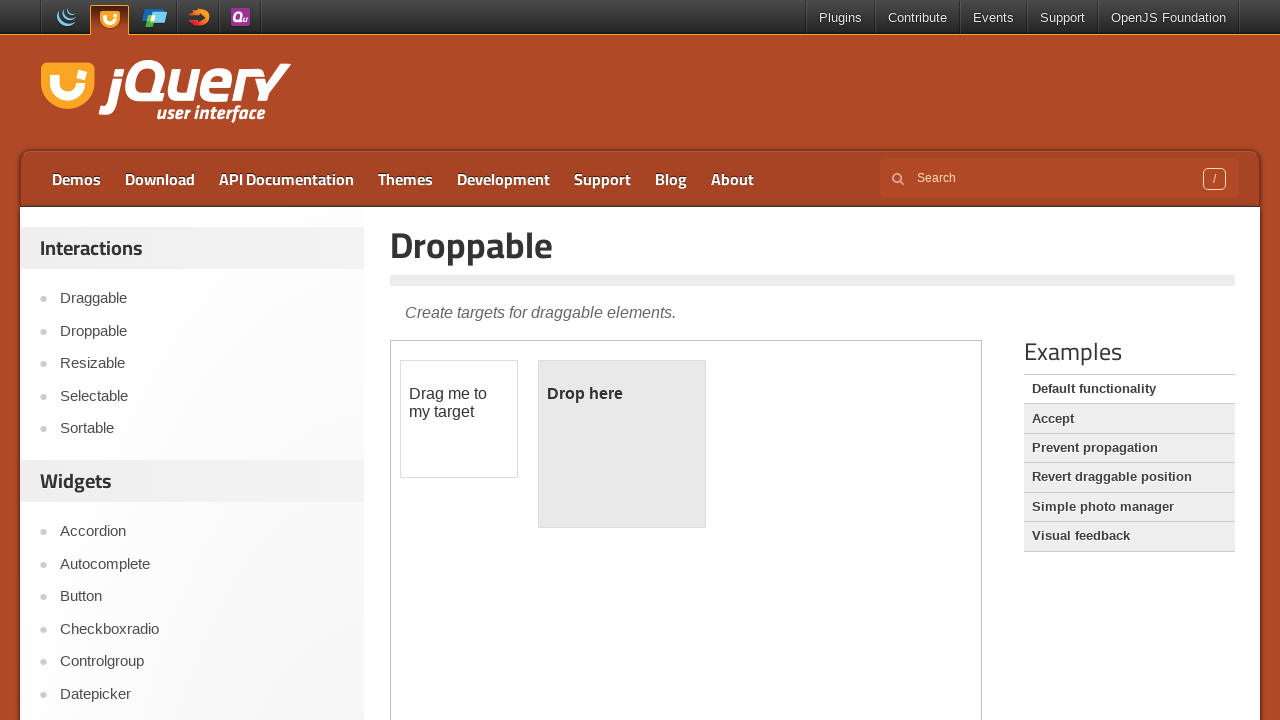

Located the demo iframe
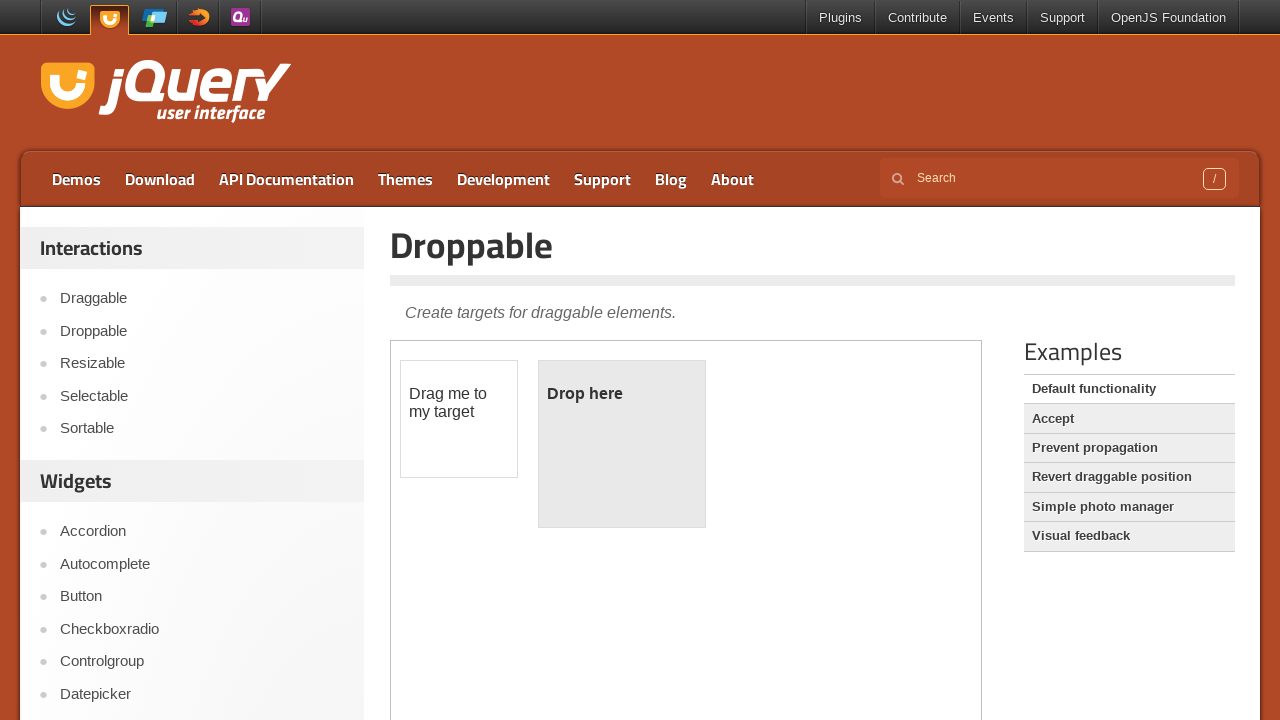

Located the draggable element within iframe
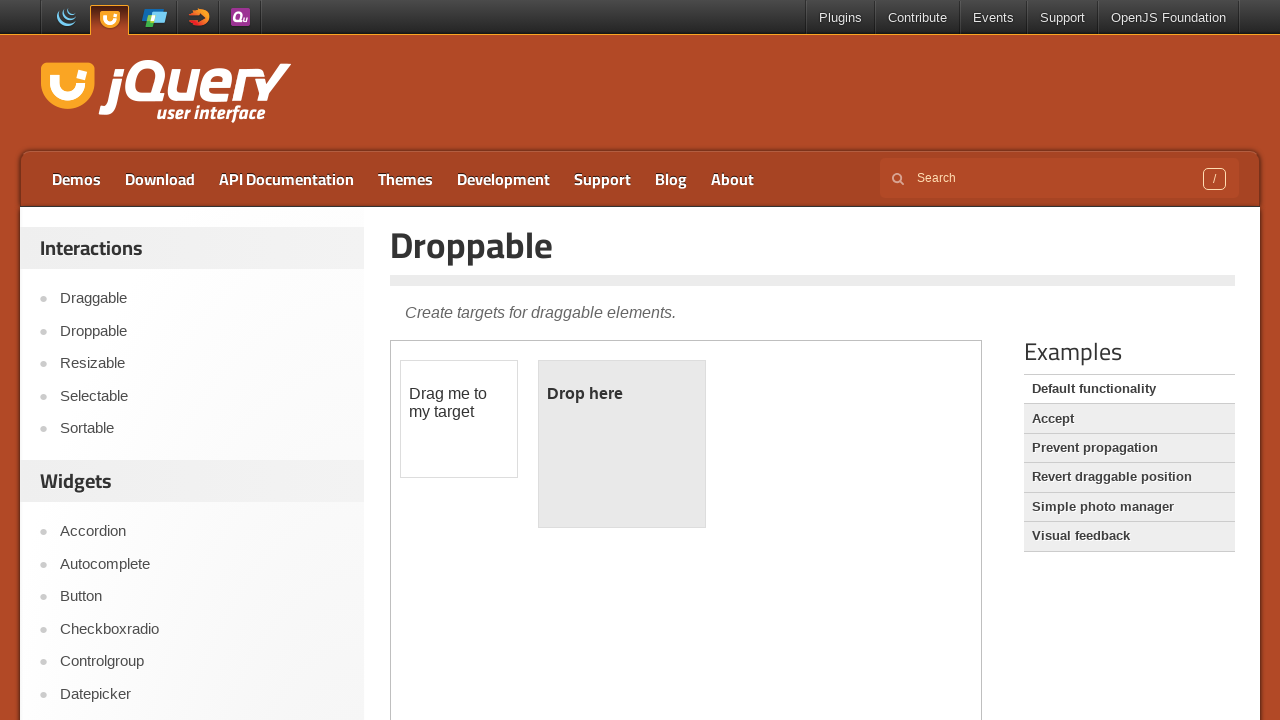

Located the droppable target element within iframe
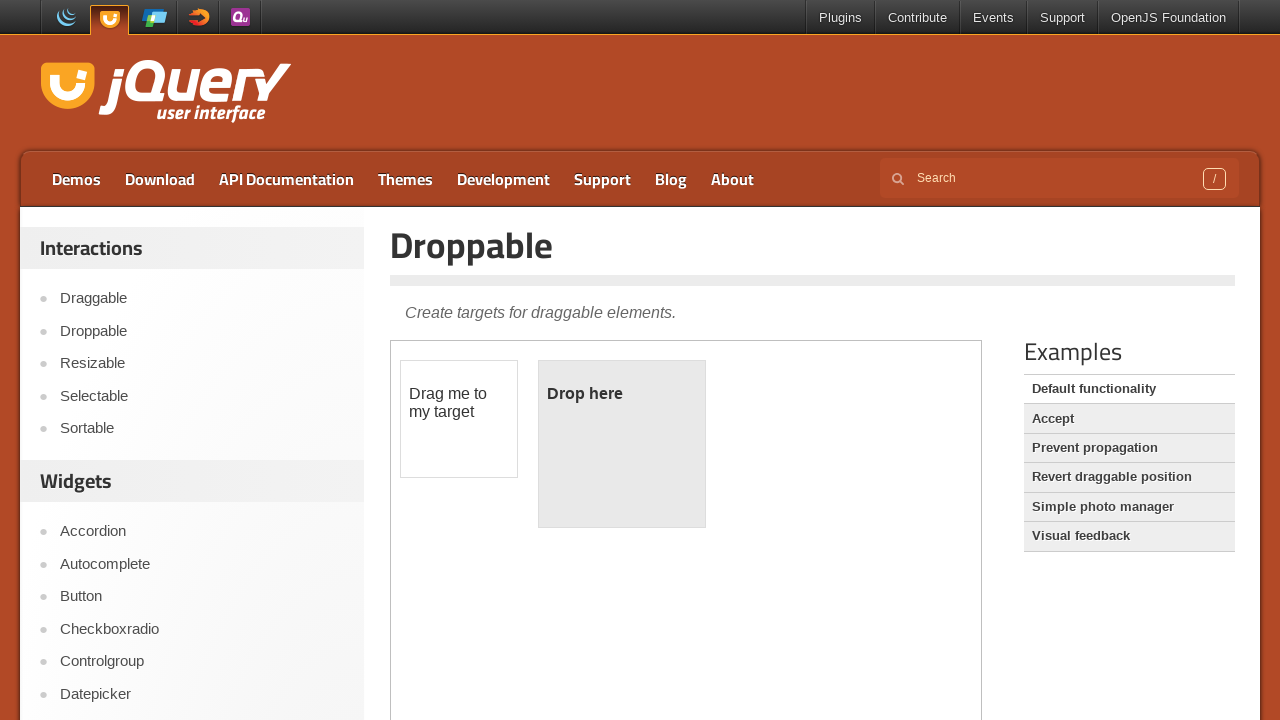

Dragged draggable element onto droppable target at (622, 444)
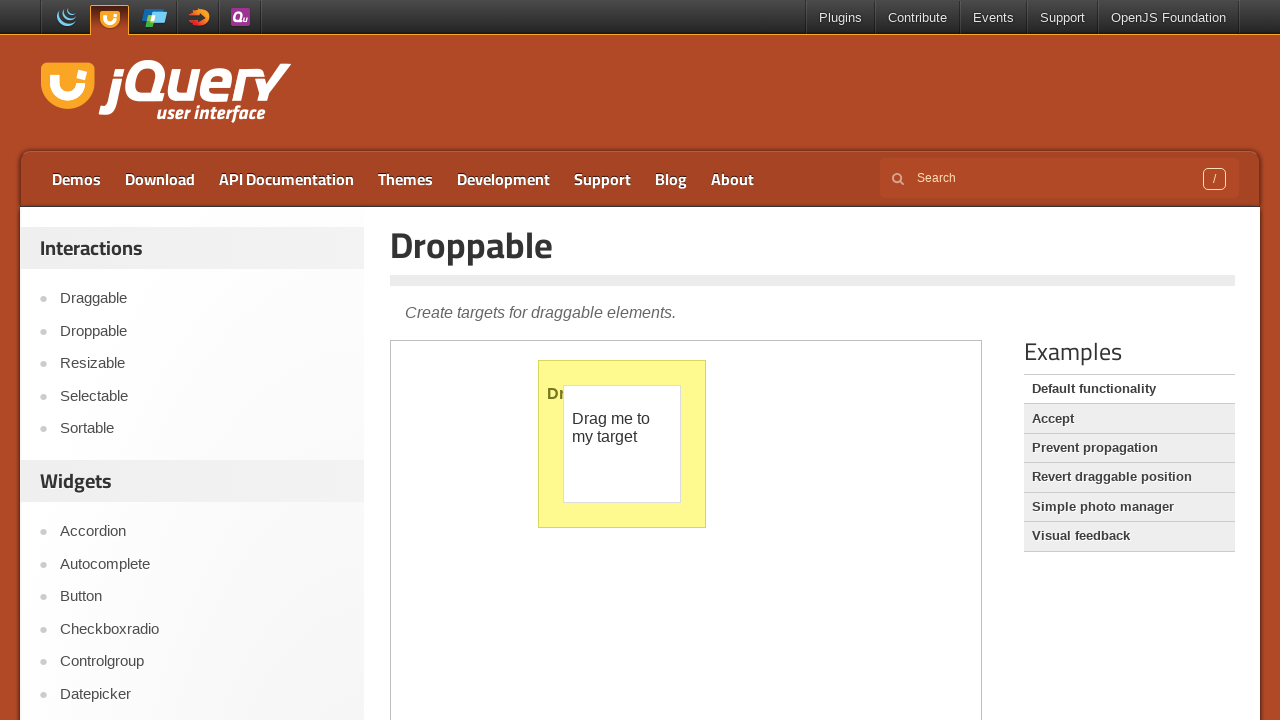

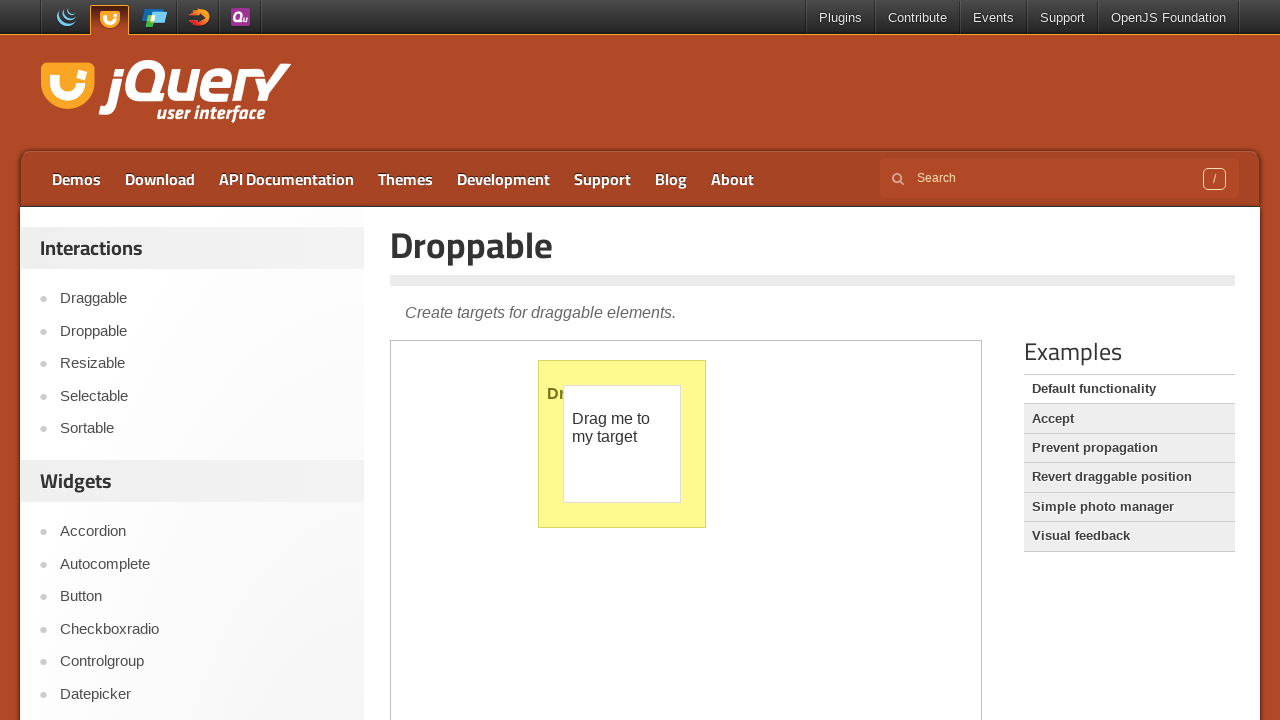